Tests the Tabs widget by clicking through different tab panels multiple times

Starting URL: https://demoqa.com/widgets

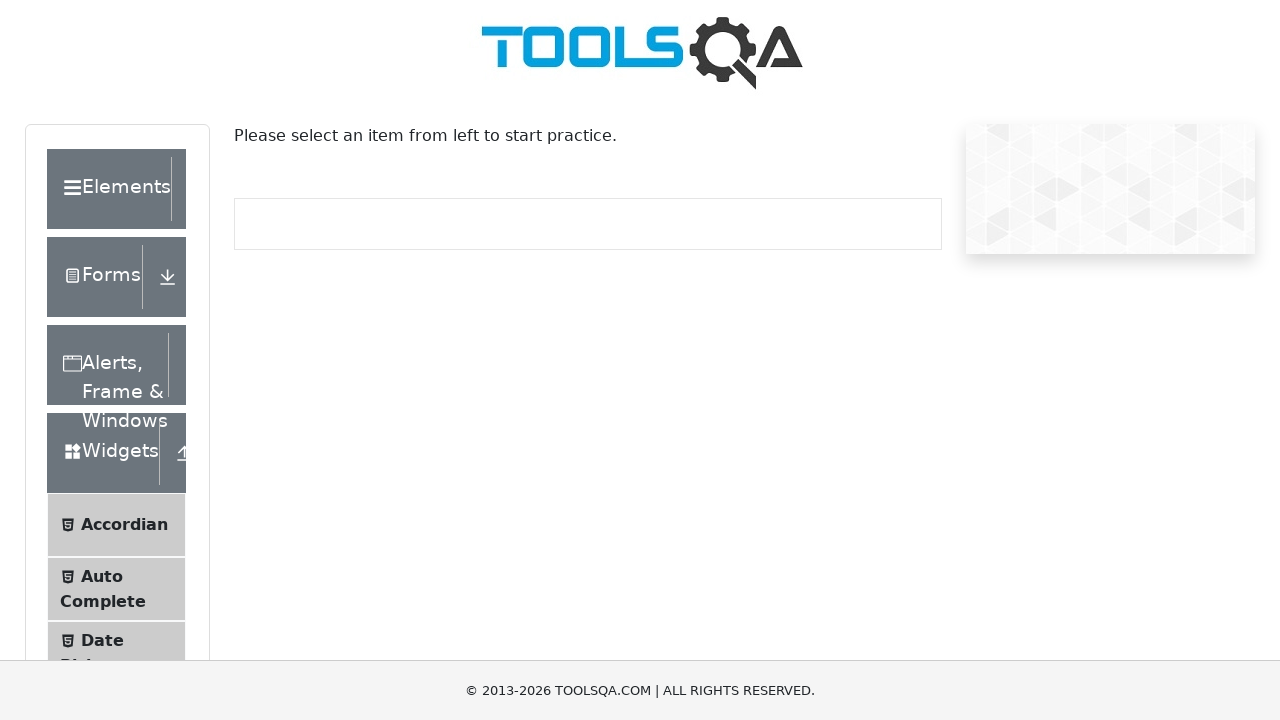

Clicked on Tabs menu item at (116, 360) on li:has-text("Tabs")
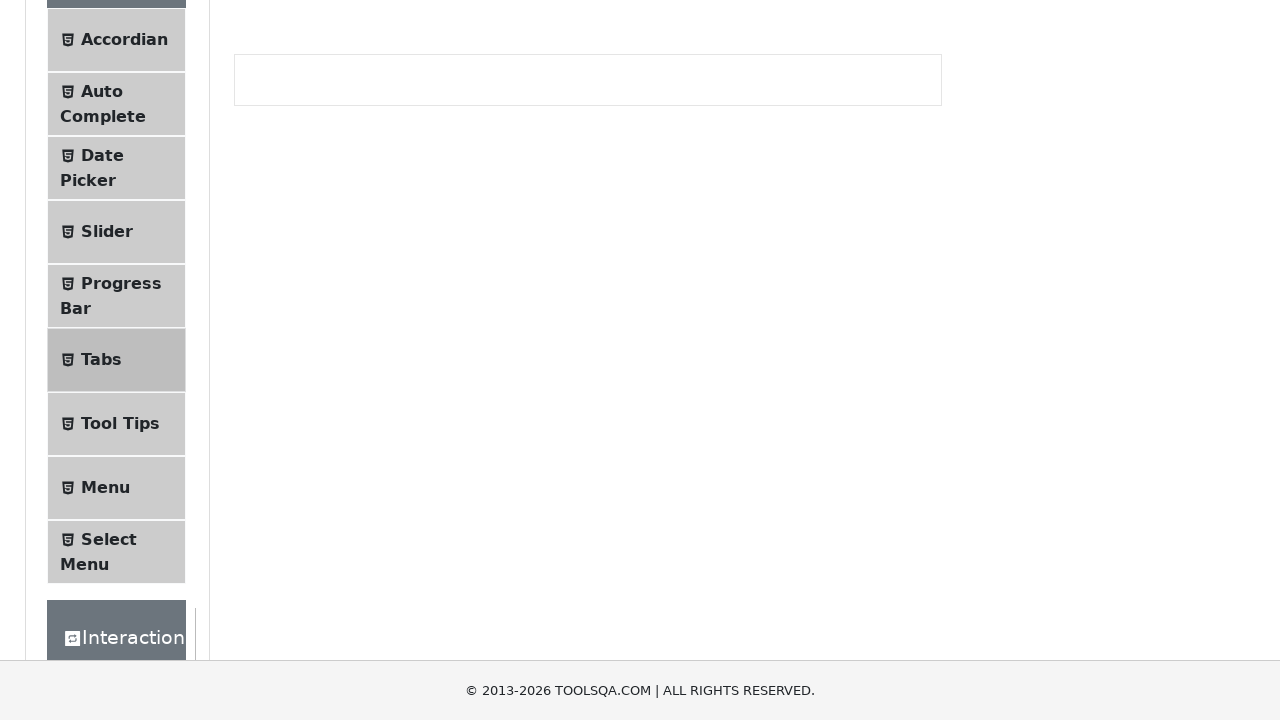

Clicked on What tab content area at (588, 84) on #demo-tabpane-what
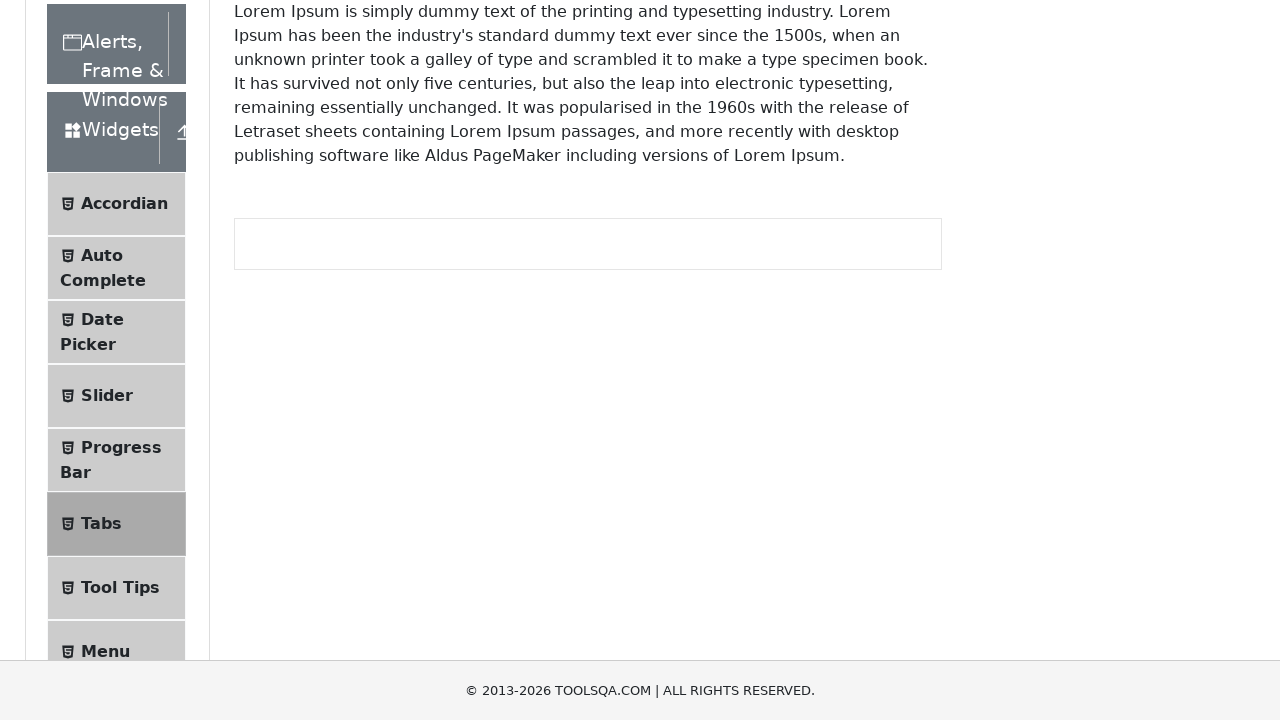

Clicked on Origin tab at (351, 284) on #demo-tab-origin
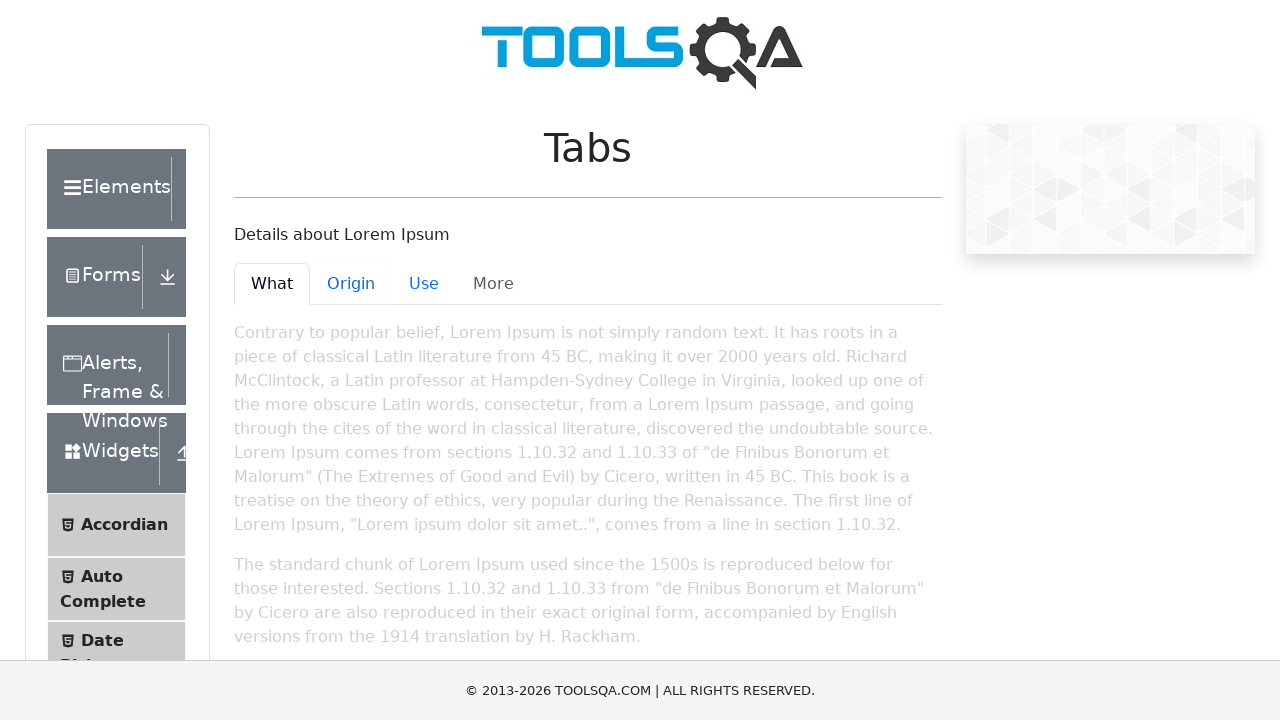

Clicked on Use tab at (424, 284) on #demo-tab-use
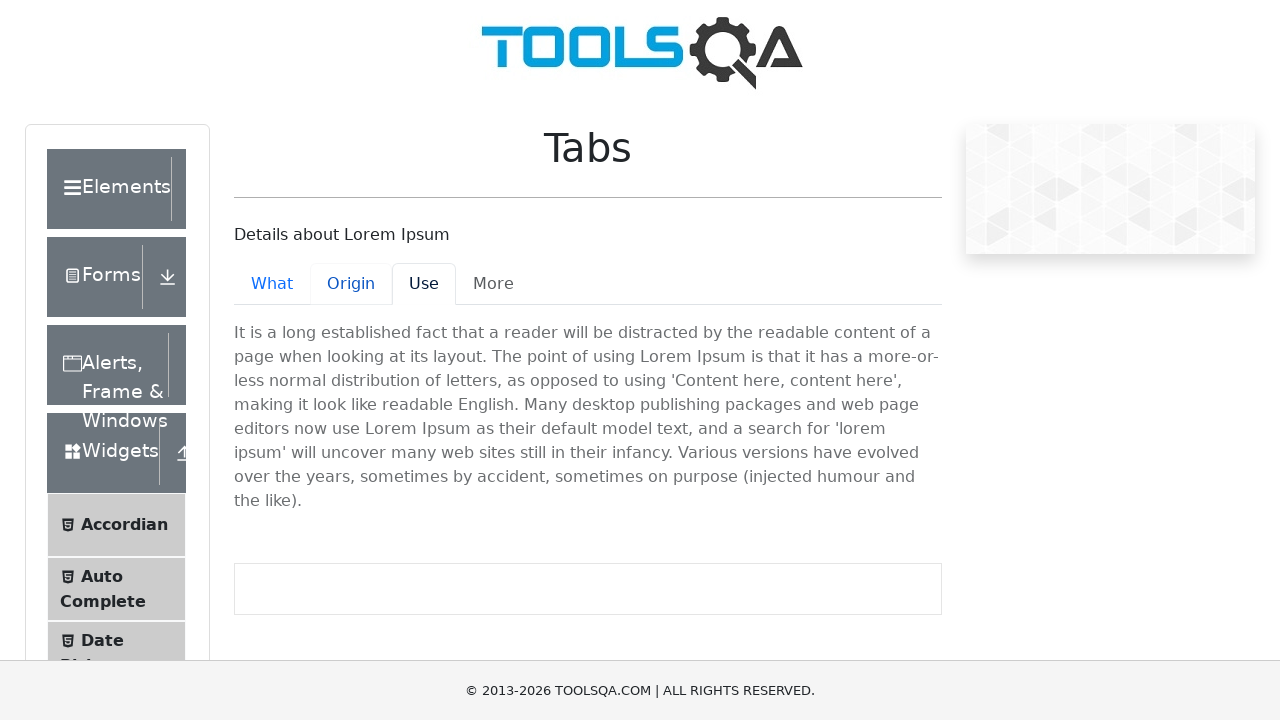

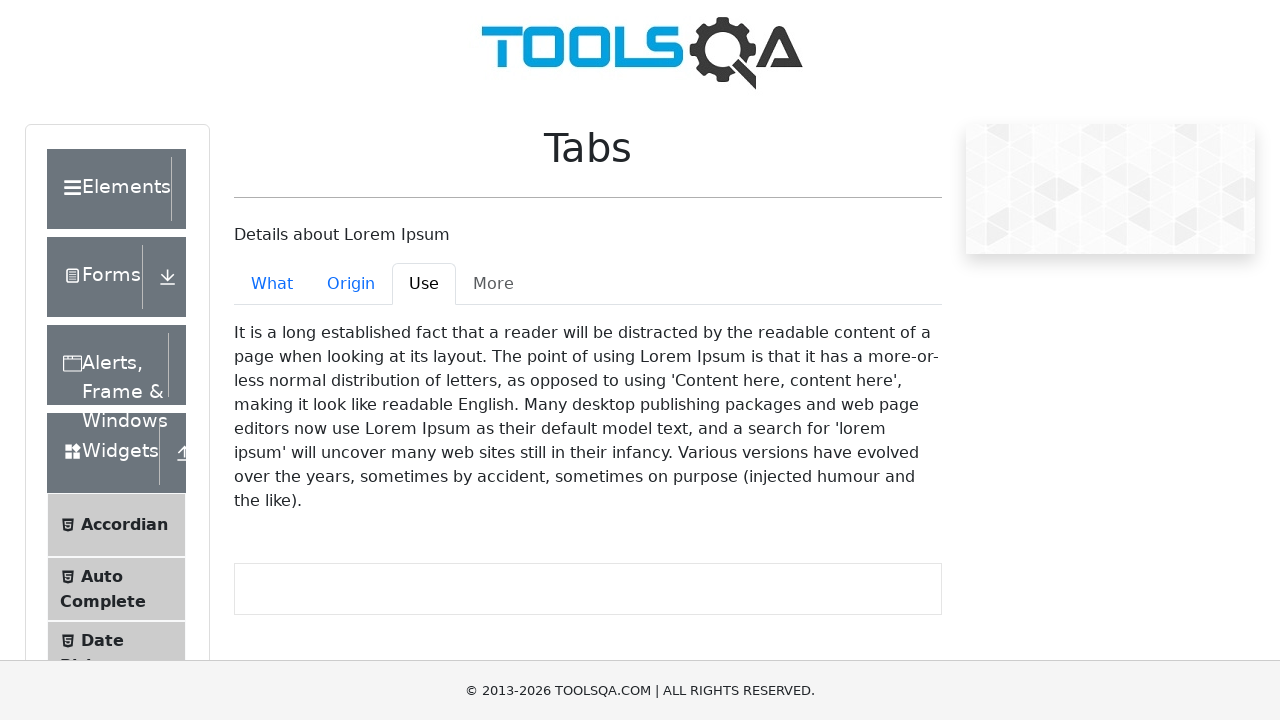